Tests adding a food item to the fitness app by clicking the start button, filling in a food name, and submitting the meal.

Starting URL: https://reactfitnessapp-gilt.vercel.app/

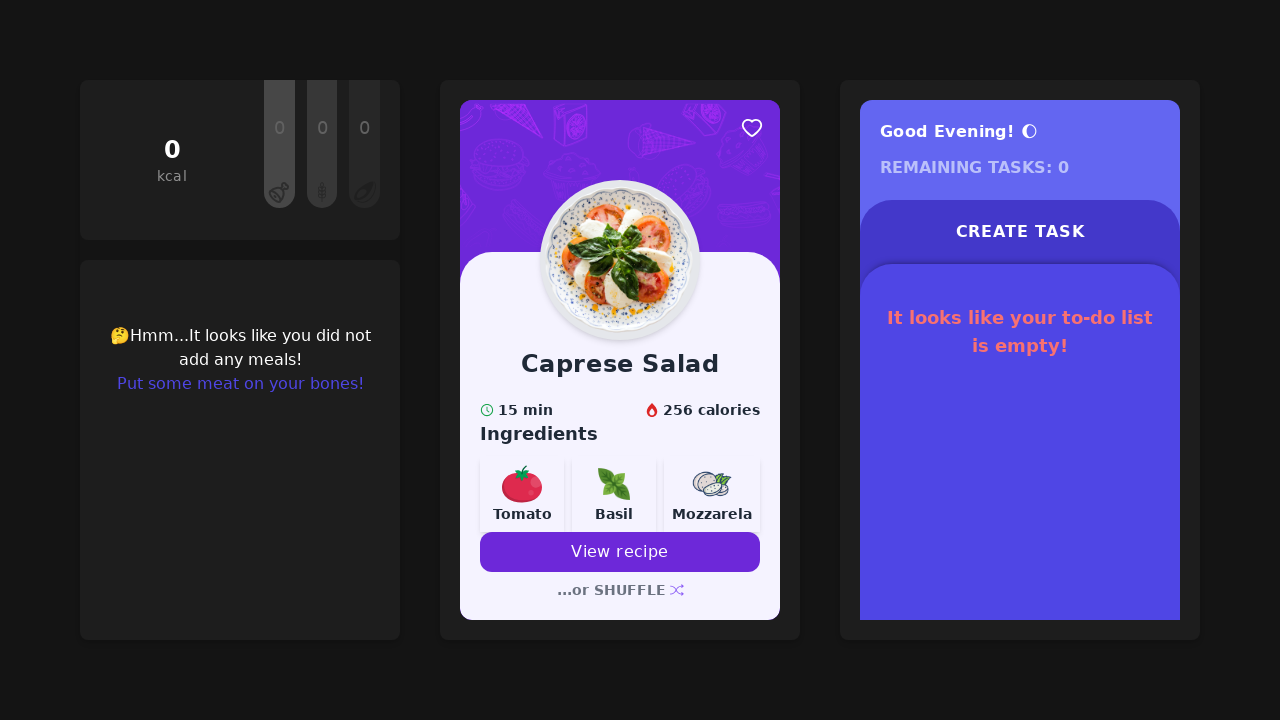

Clicked start button 'Put some meat on your bones!' at (240, 384) on internal:role=button[name="Put some meat on your bones!"i]
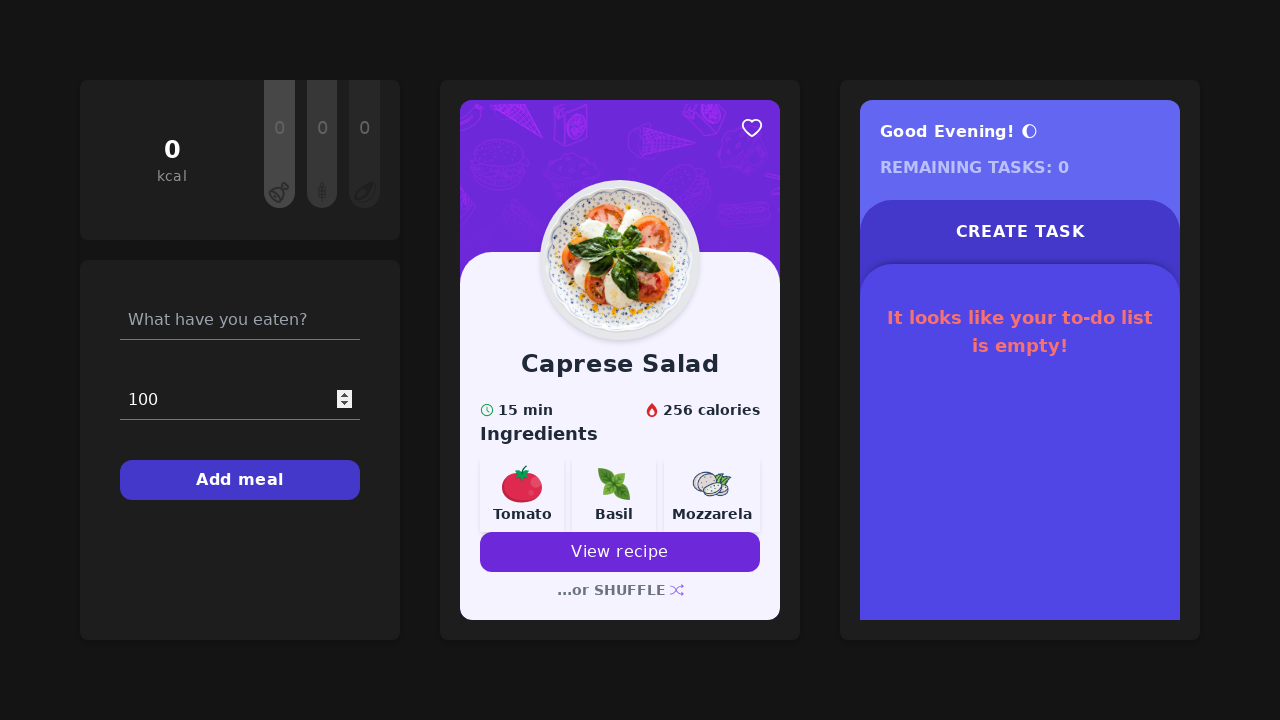

Filled food name field with 'Chicken Breast' on internal:attr=[placeholder="What have you eaten?"i]
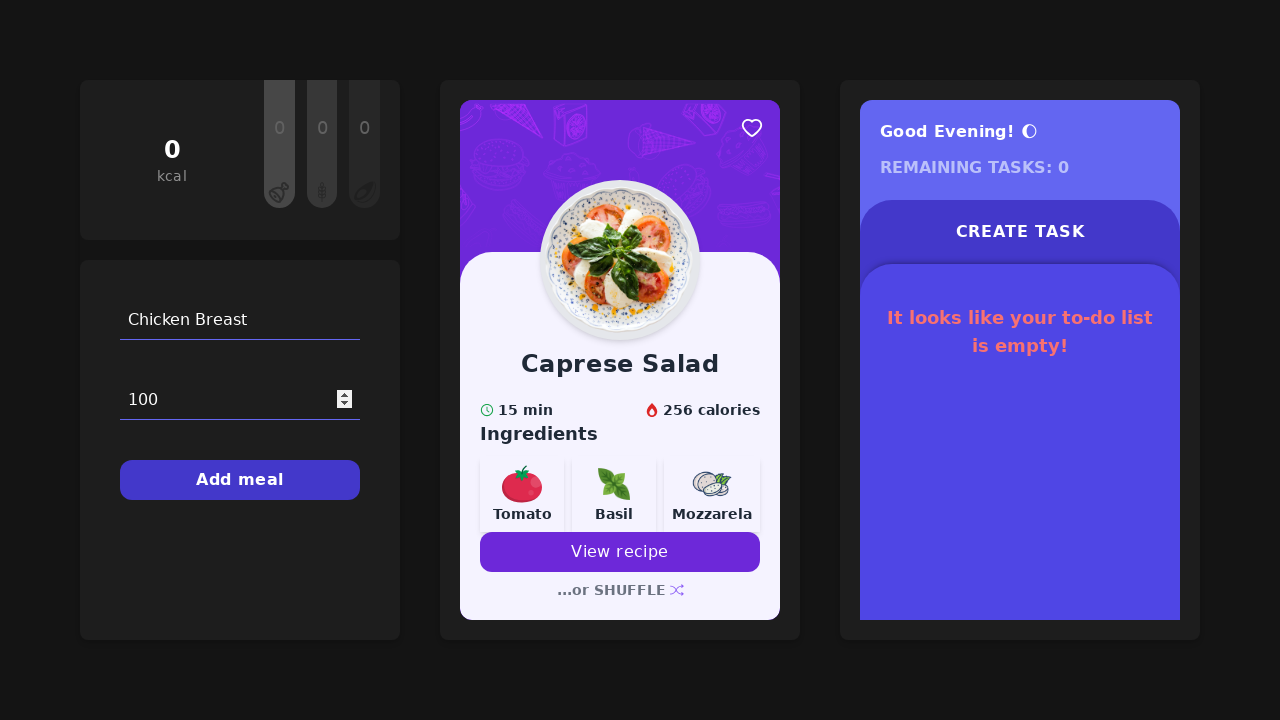

Clicked 'Add meal' button to submit the food item at (240, 480) on internal:role=button[name="Add meal"i]
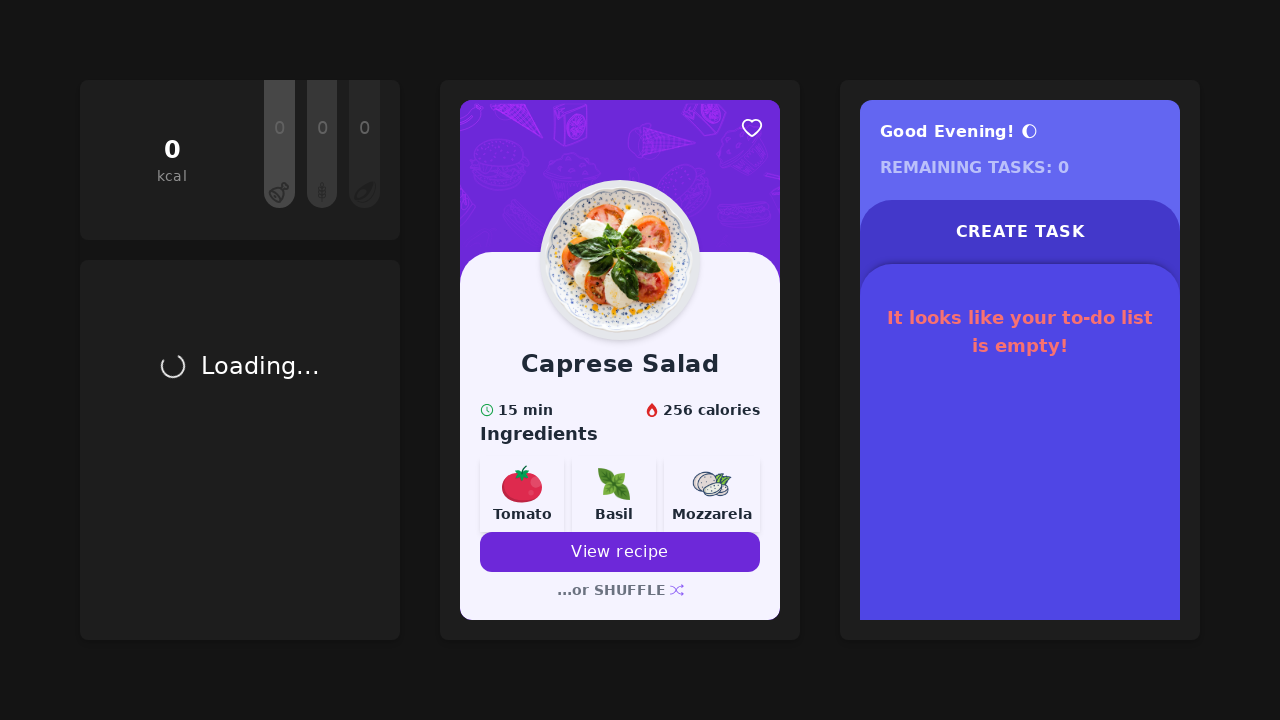

Food item 'Chicken Breast' appeared in the list
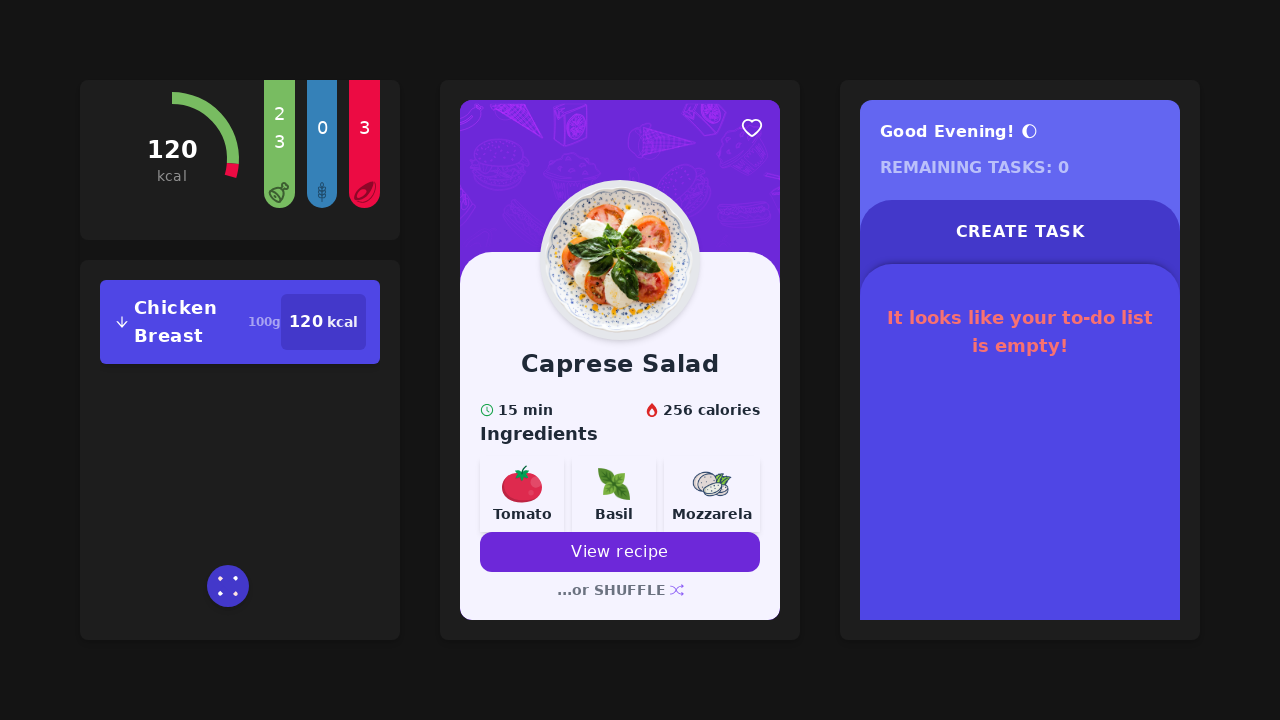

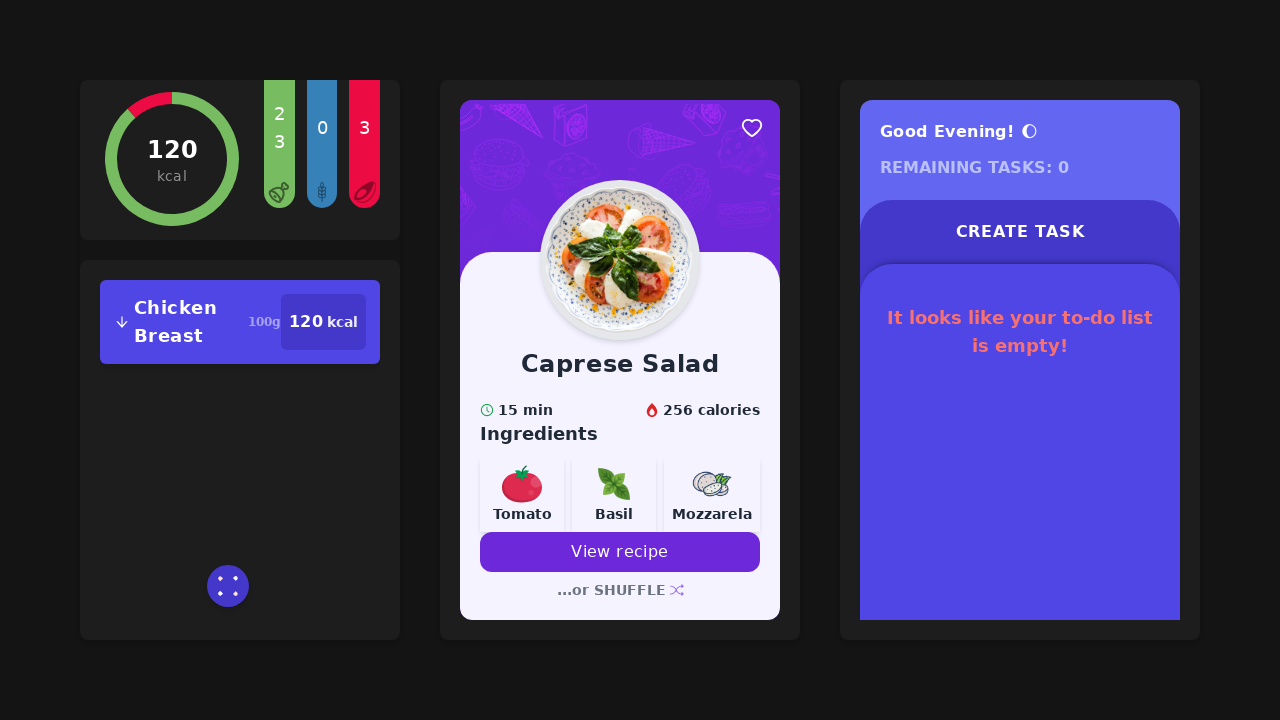